Tests marking individual todo items as complete by checking their checkboxes

Starting URL: https://demo.playwright.dev/todomvc

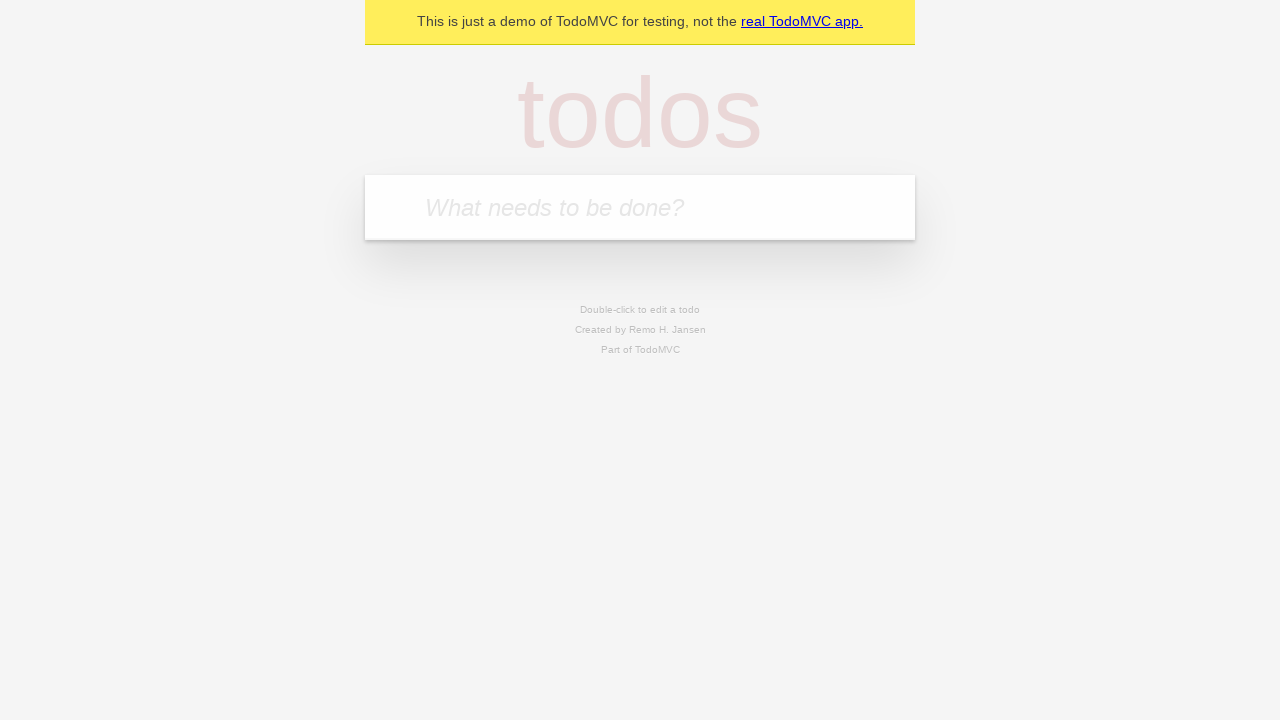

Filled todo input with 'buy some cheese' on internal:attr=[placeholder="What needs to be done?"i]
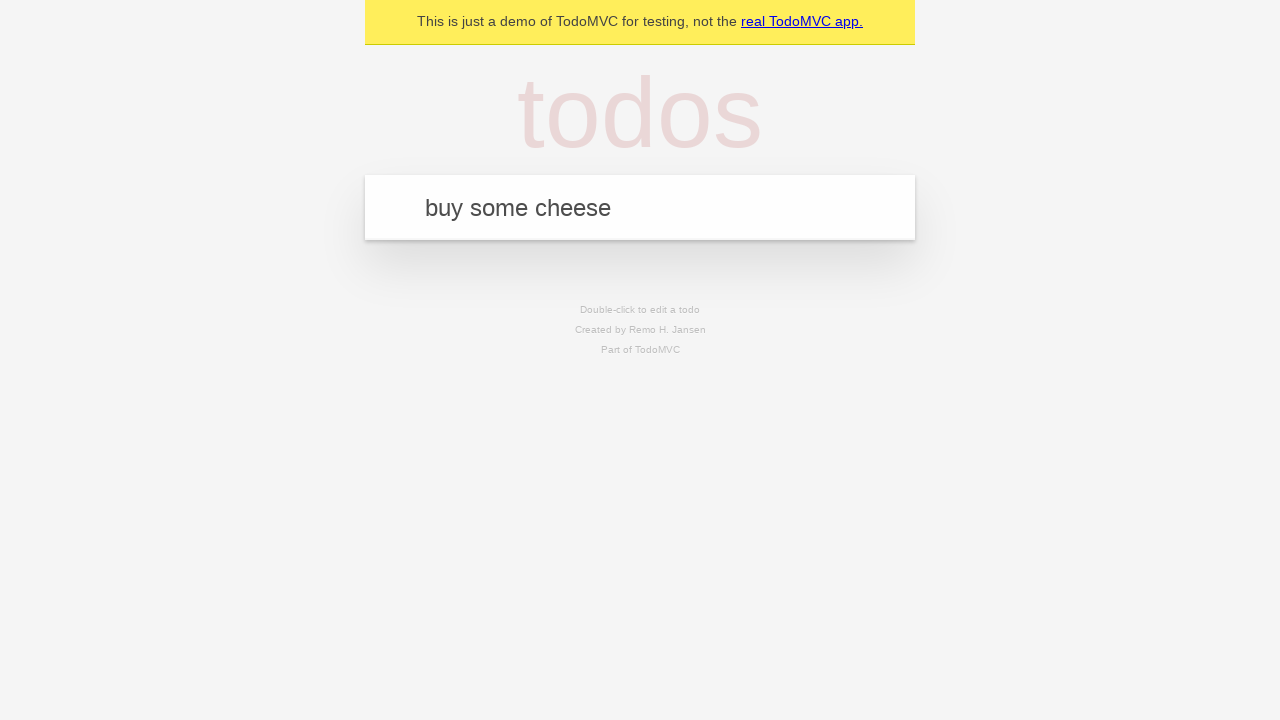

Pressed Enter to add first todo item on internal:attr=[placeholder="What needs to be done?"i]
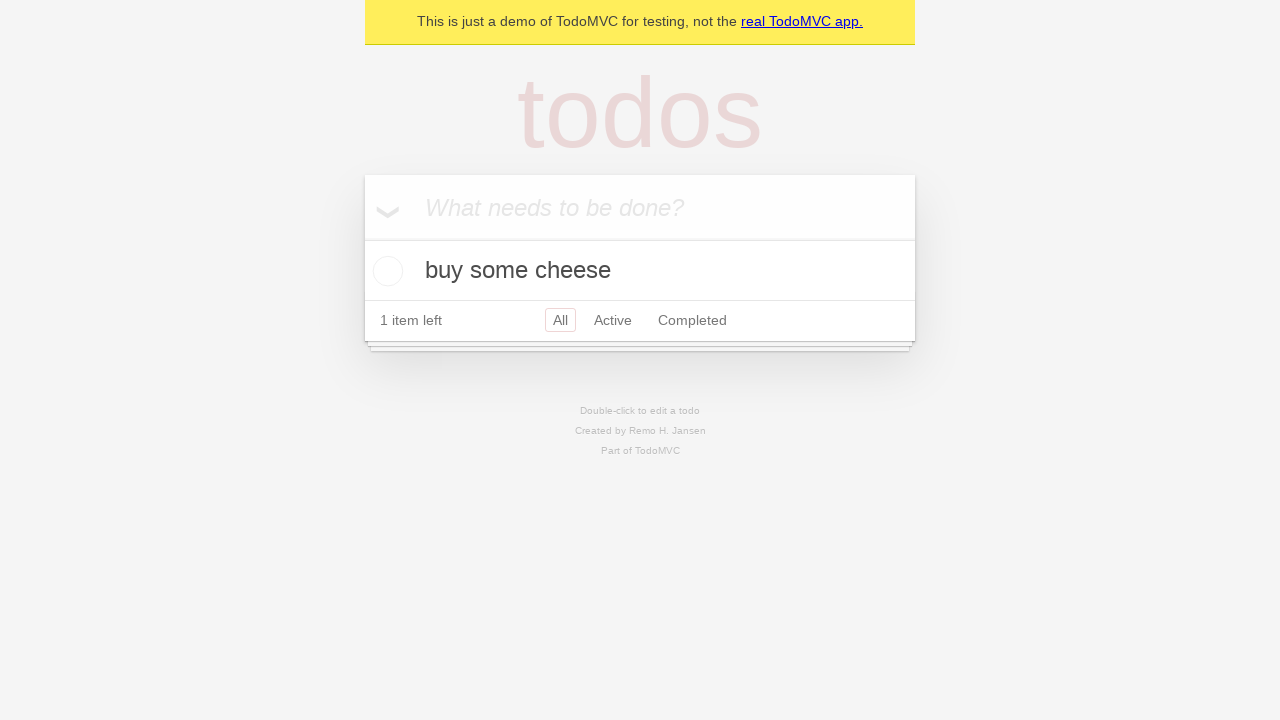

Filled todo input with 'feed the cat' on internal:attr=[placeholder="What needs to be done?"i]
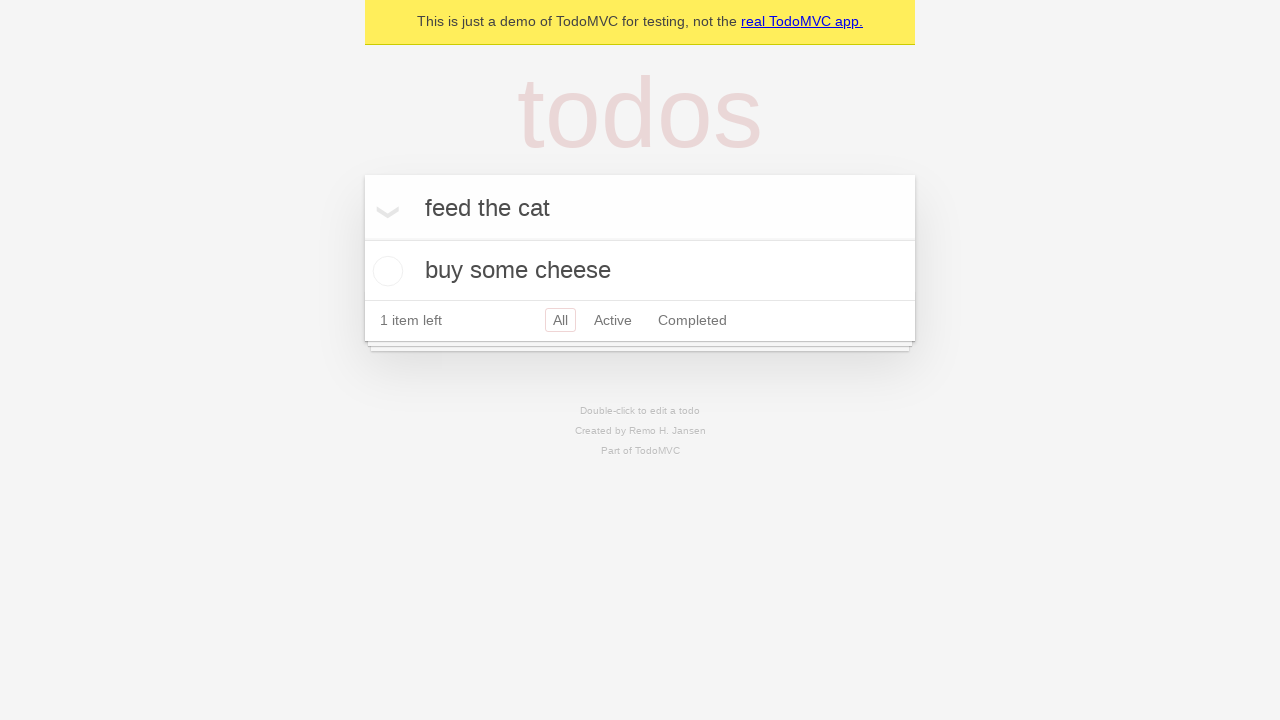

Pressed Enter to add second todo item on internal:attr=[placeholder="What needs to be done?"i]
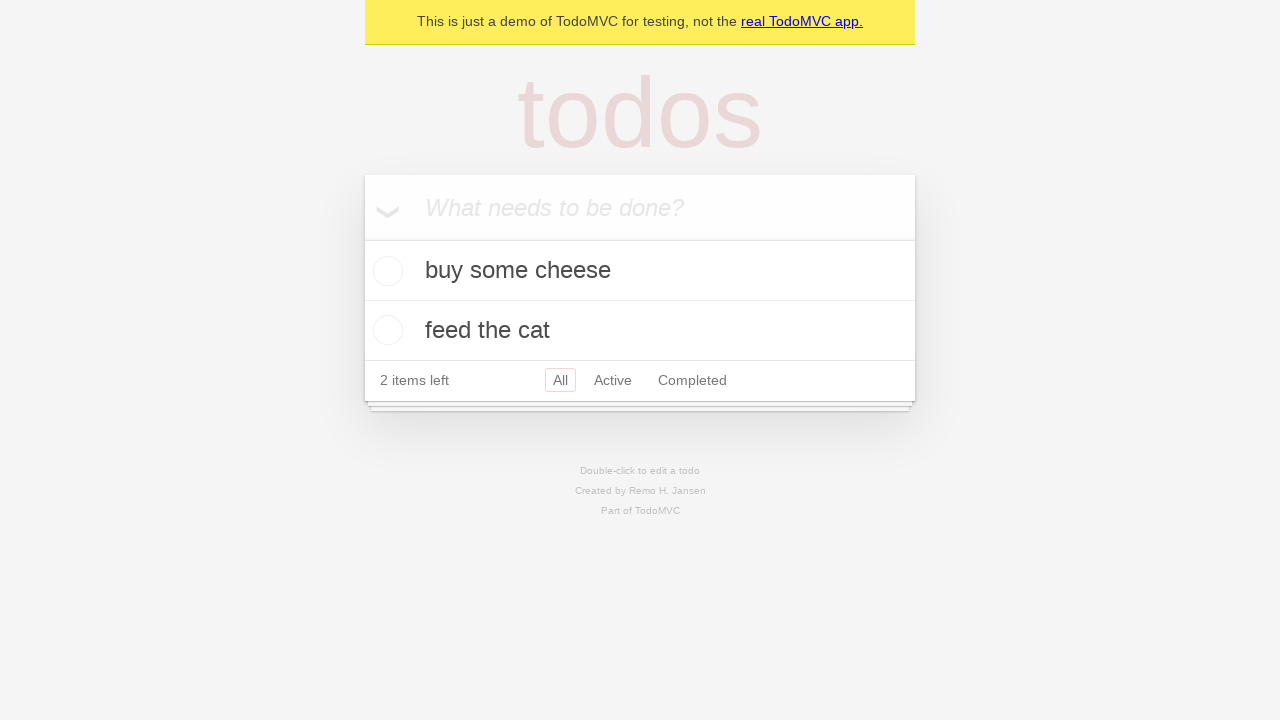

Checked first todo item 'buy some cheese' as complete at (385, 271) on internal:testid=[data-testid="todo-item"s] >> nth=0 >> internal:role=checkbox
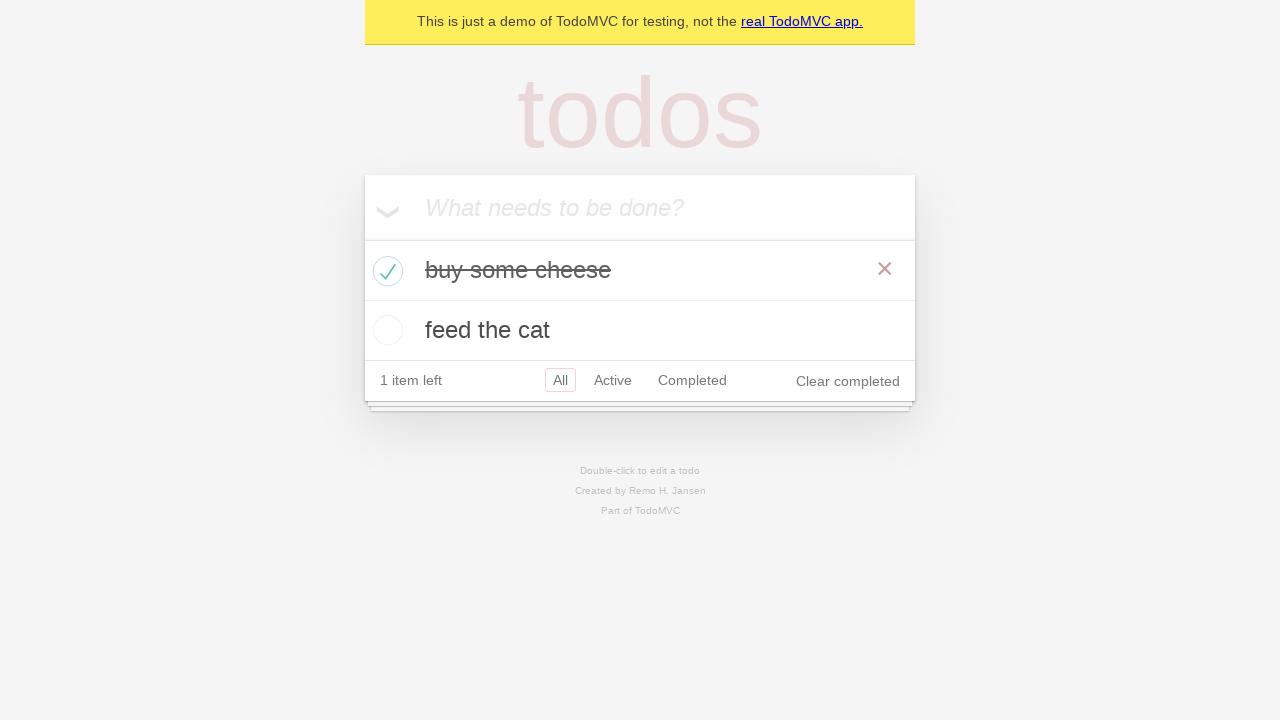

Checked second todo item 'feed the cat' as complete at (385, 330) on internal:testid=[data-testid="todo-item"s] >> nth=1 >> internal:role=checkbox
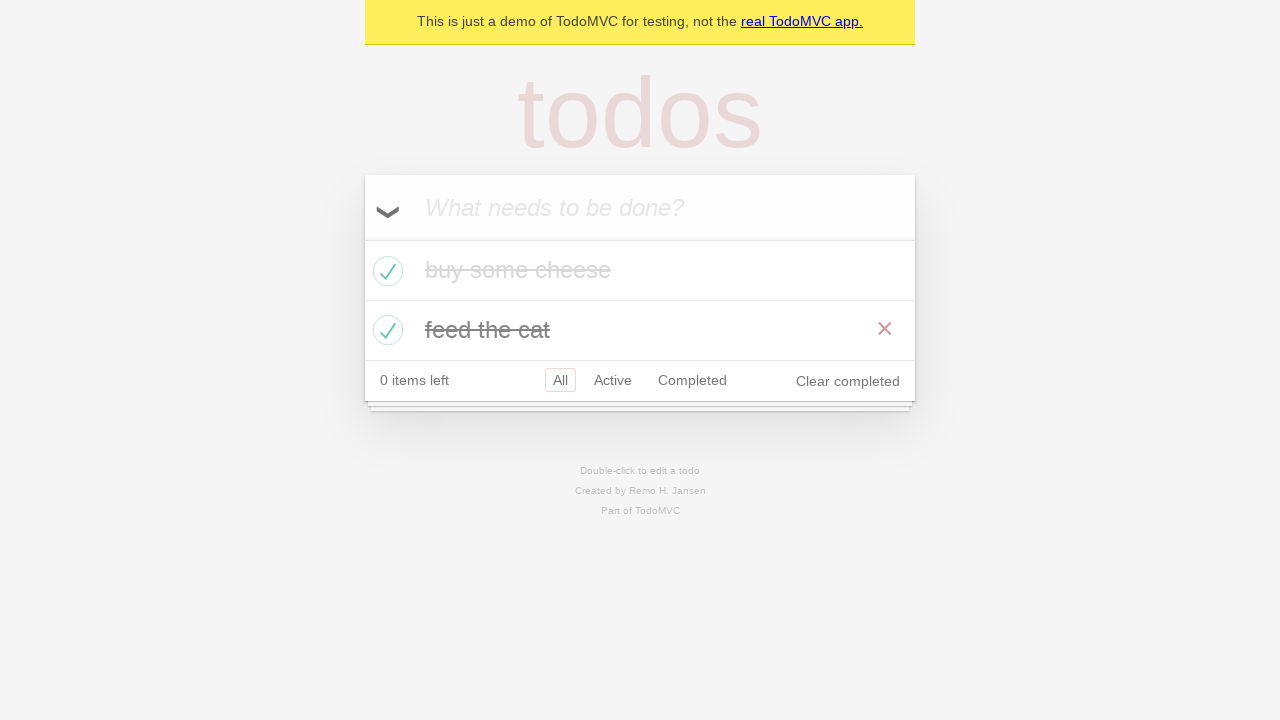

Verified completed todo items are marked with completed class
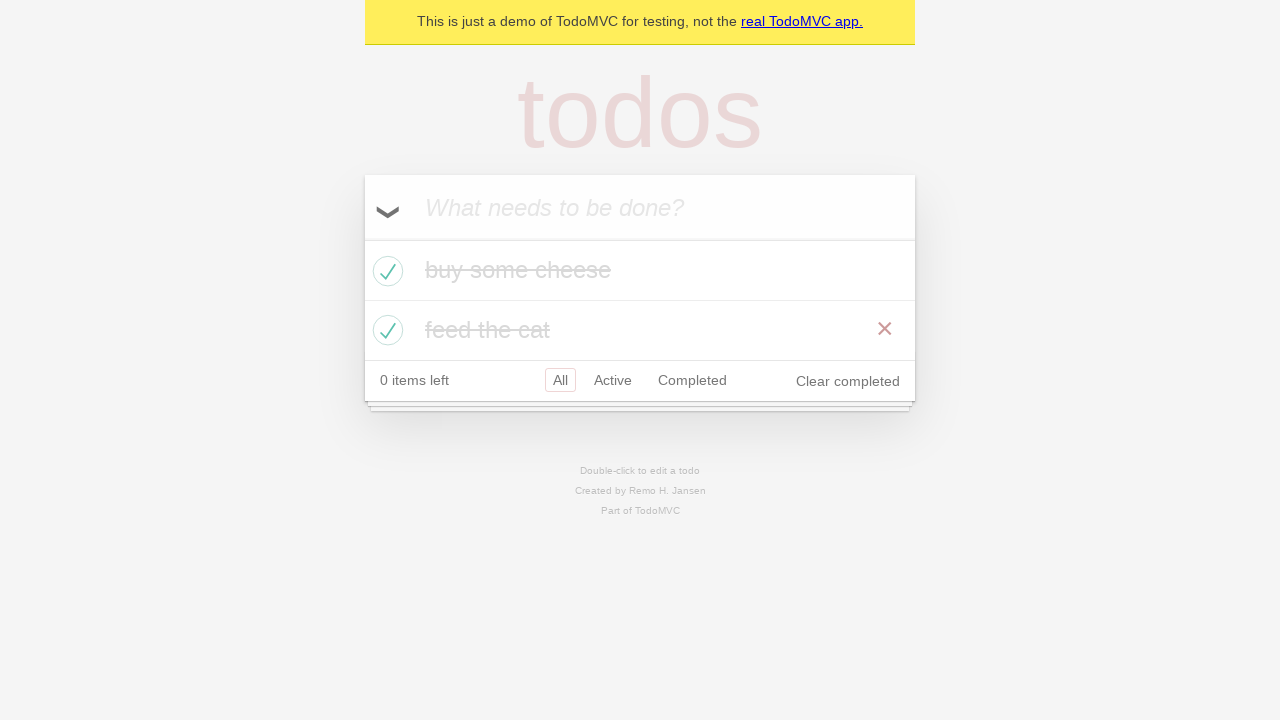

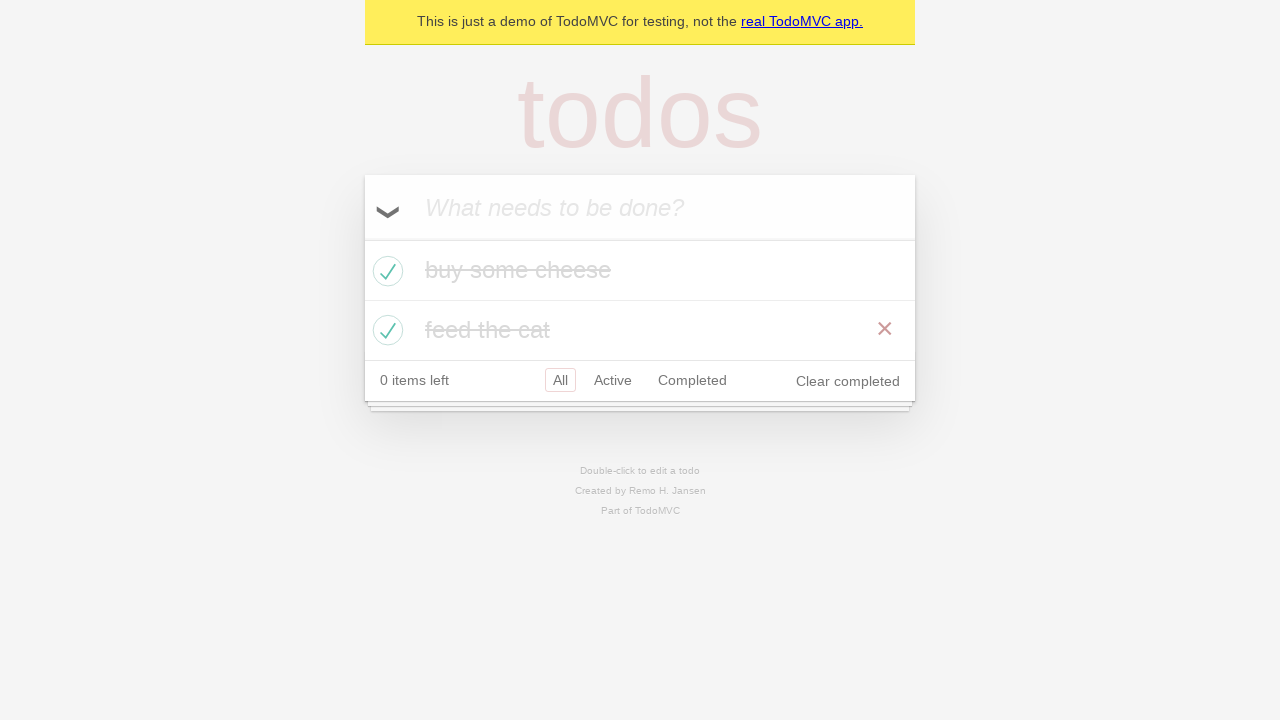